Tests adding todo items to the list by filling the input field and pressing Enter, verifying items appear in the list

Starting URL: https://demo.playwright.dev/todomvc

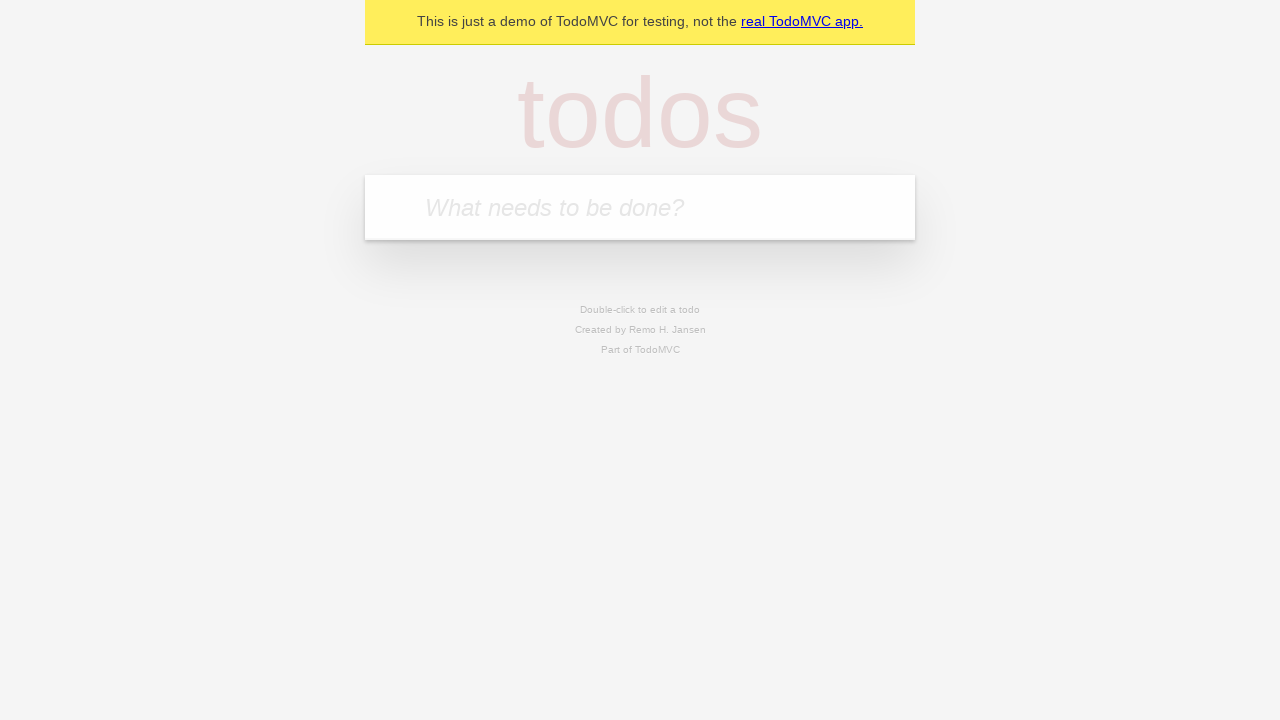

Filled todo input field with 'buy some cheese' on internal:attr=[placeholder="What needs to be done?"i]
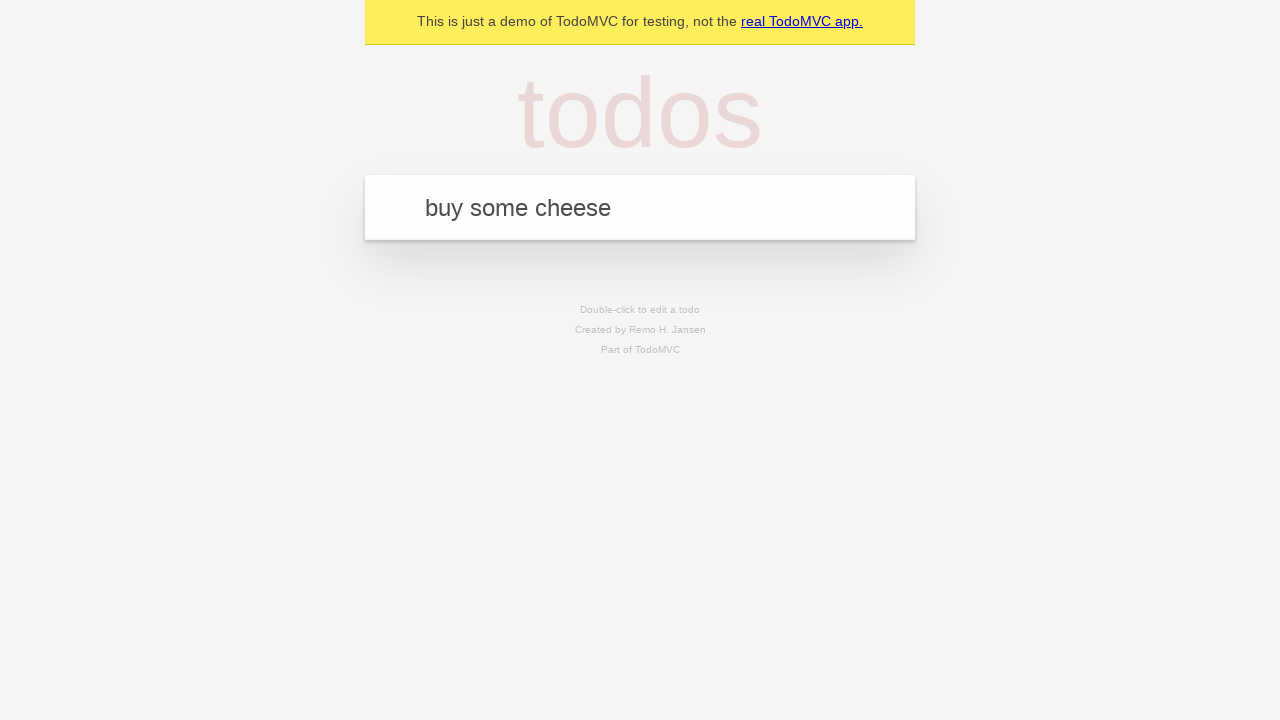

Pressed Enter to add first todo item on internal:attr=[placeholder="What needs to be done?"i]
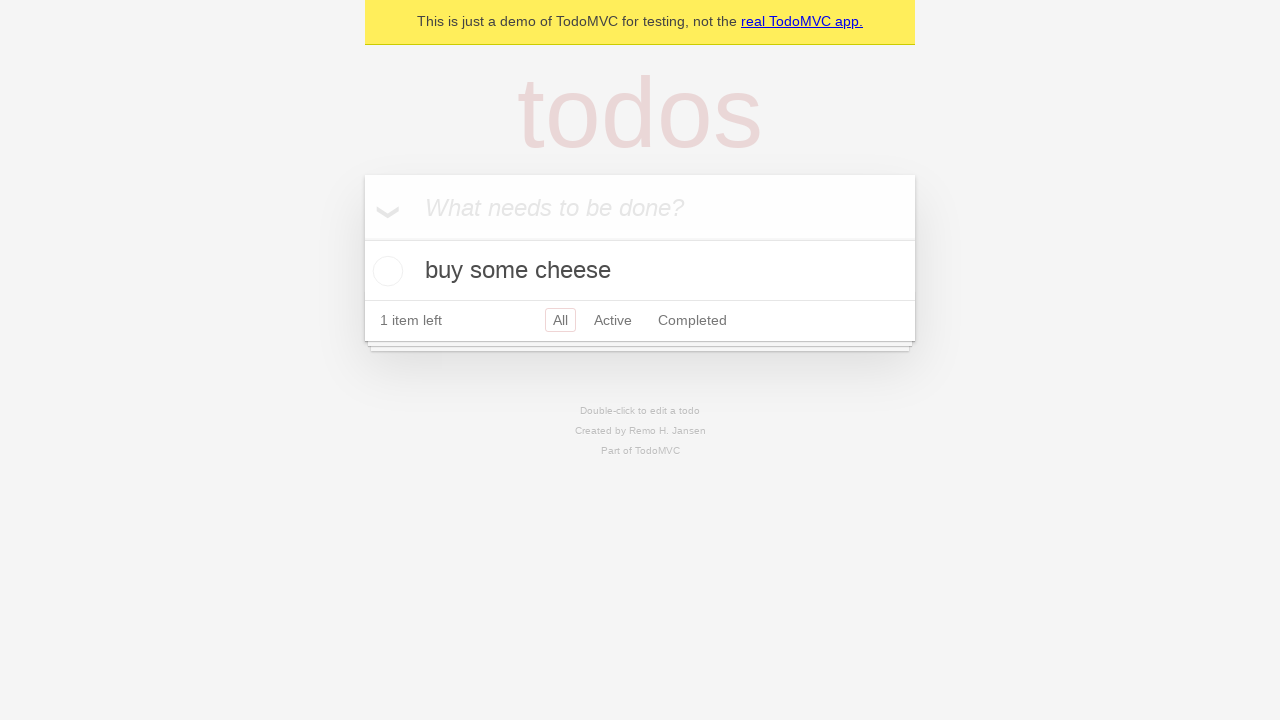

First todo item appeared in the list
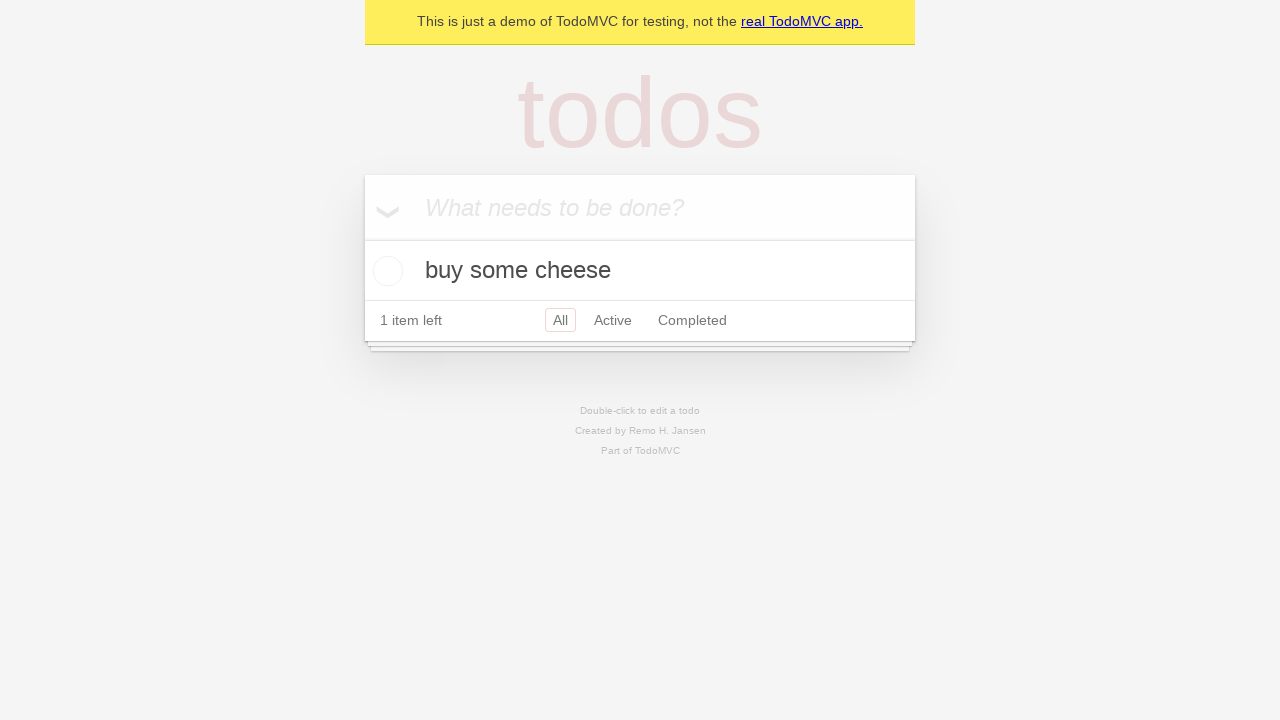

Filled todo input field with 'feed the cat' on internal:attr=[placeholder="What needs to be done?"i]
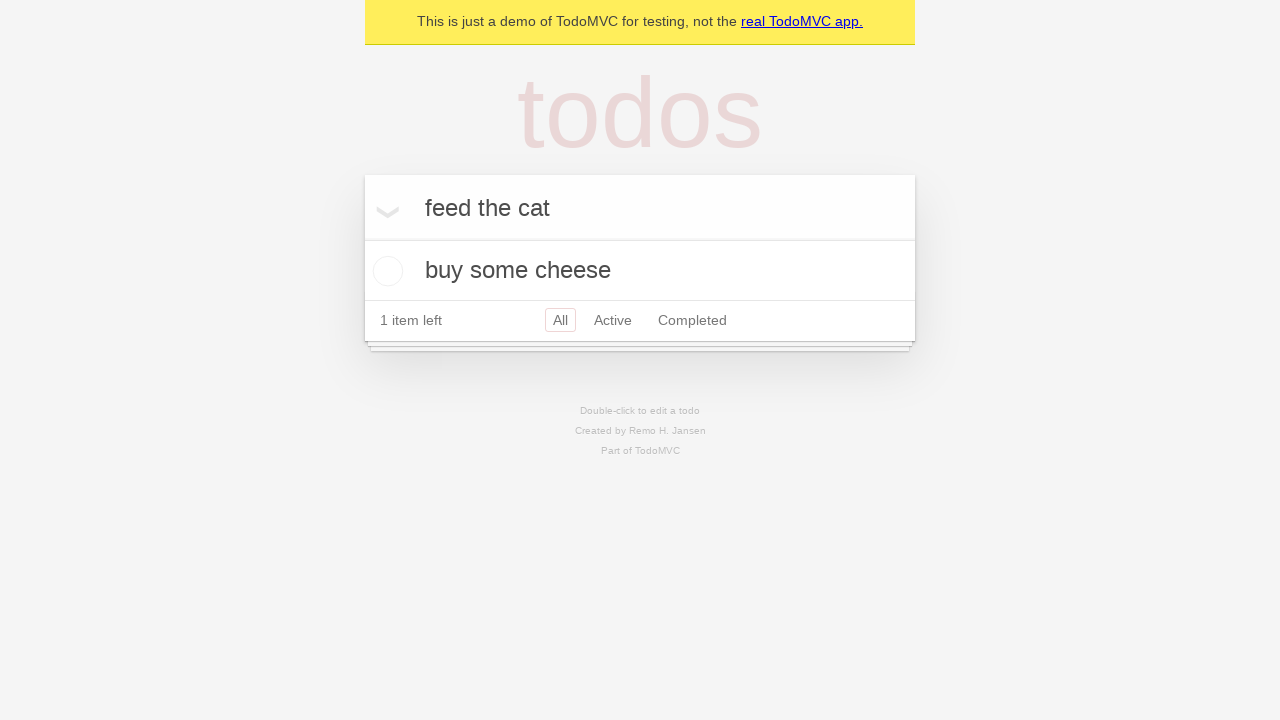

Pressed Enter to add second todo item on internal:attr=[placeholder="What needs to be done?"i]
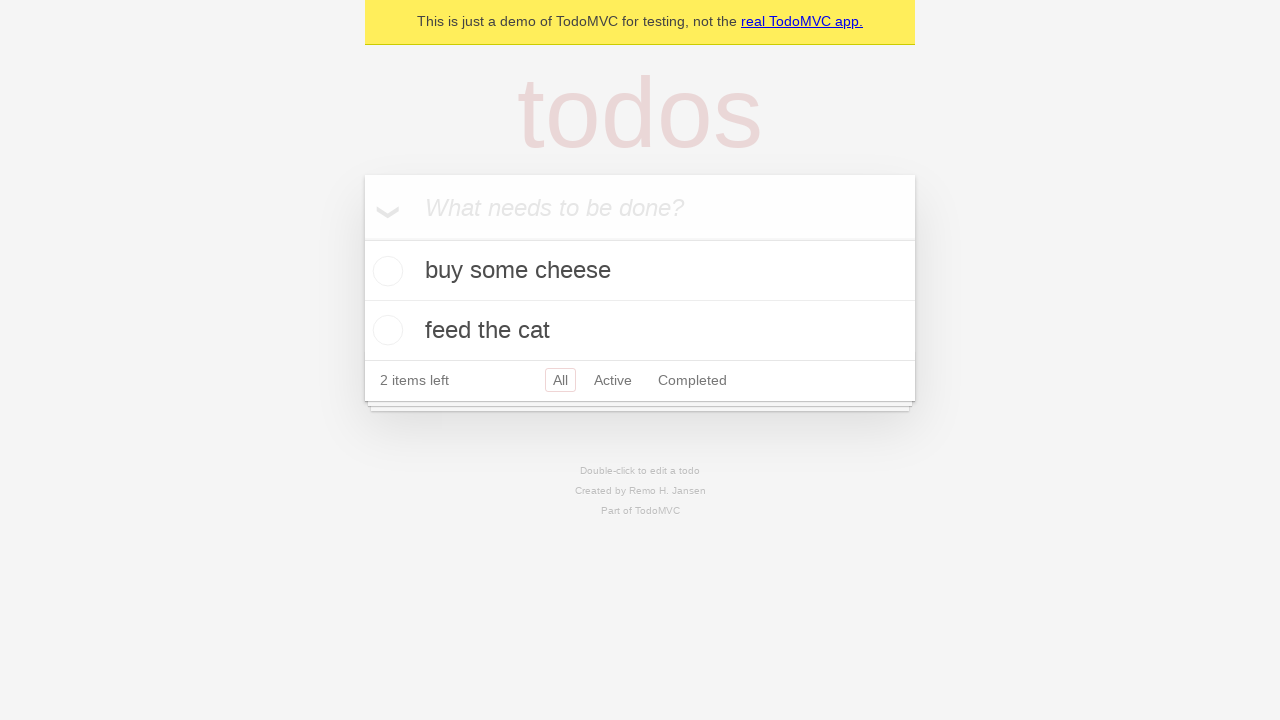

Second todo item appeared in the list, verifying both todos are visible
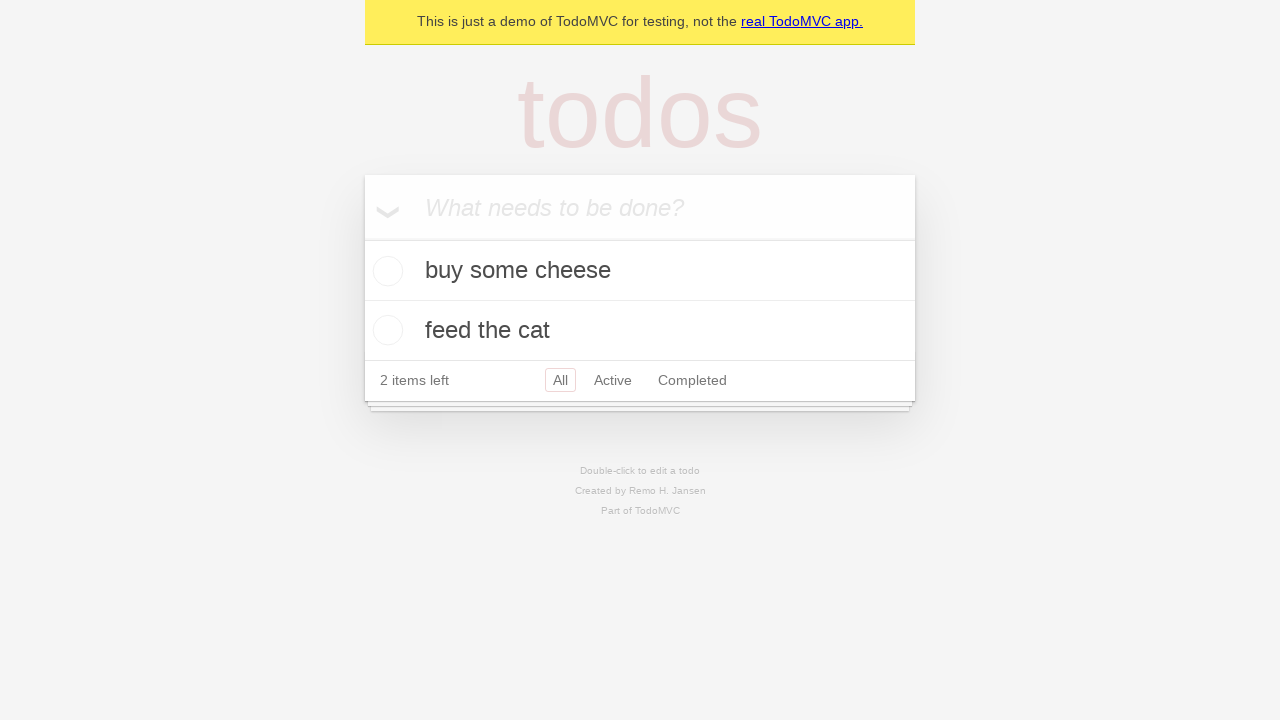

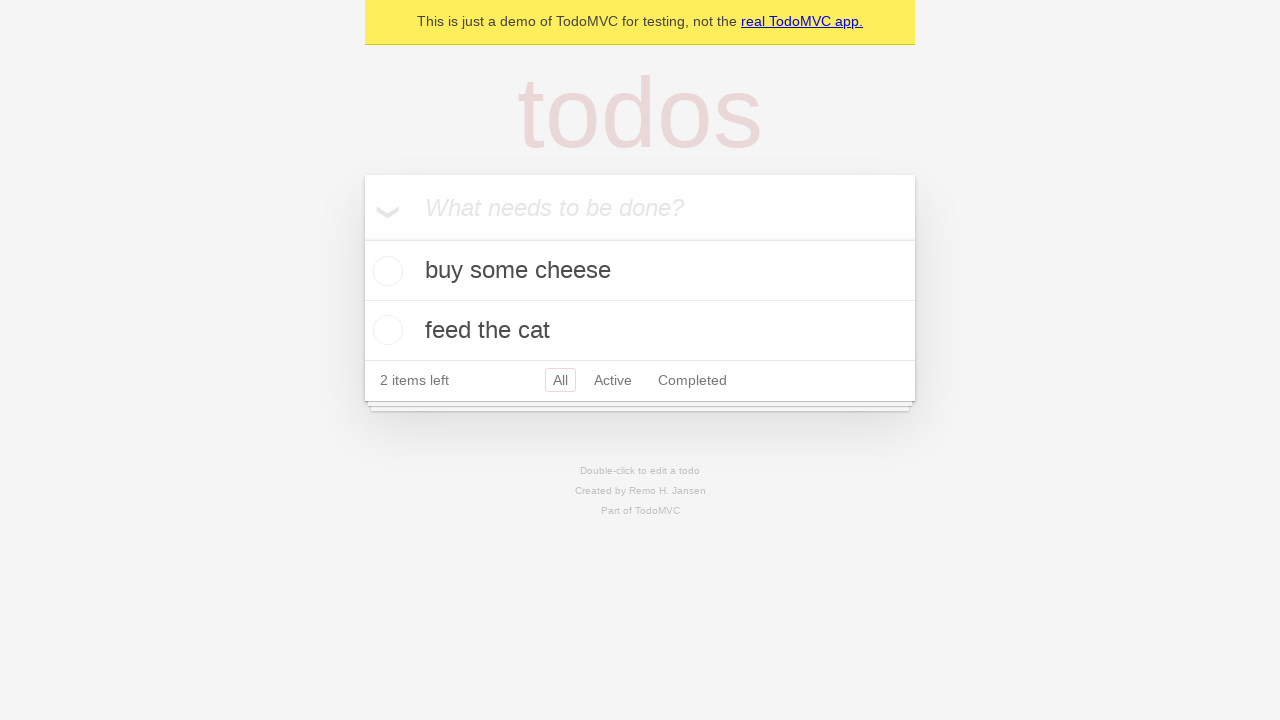